Tests a practice registration form by filling out all fields including personal info, date of birth, subjects, hobbies, file upload, and address, then verifies the submitted data appears in a confirmation table.

Starting URL: https://demoqa.com/automation-practice-form

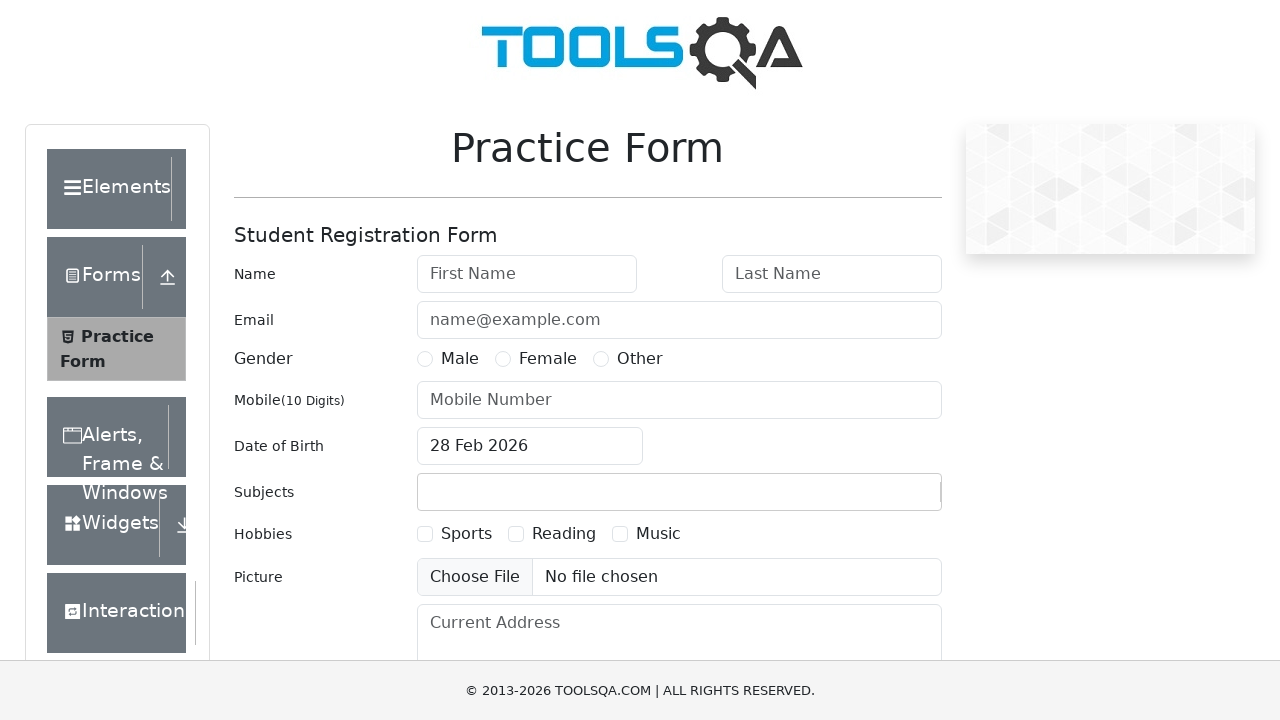

Removed footer element
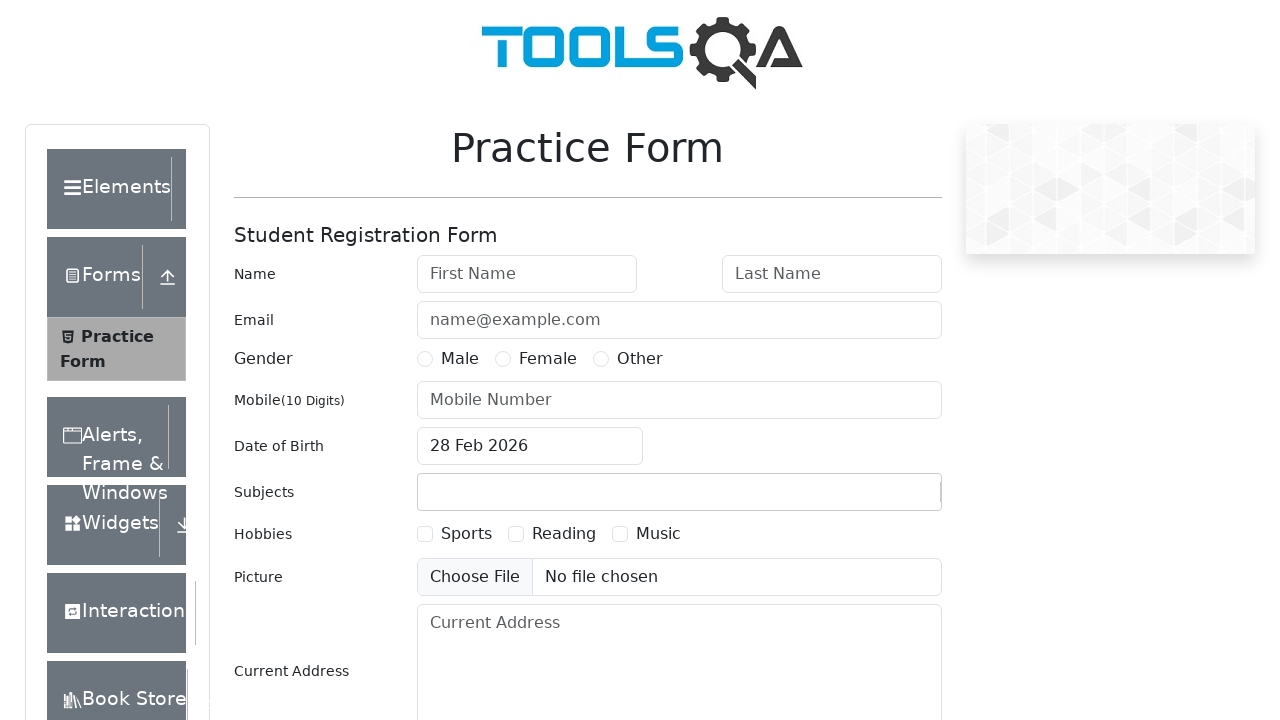

Removed fixed banner element
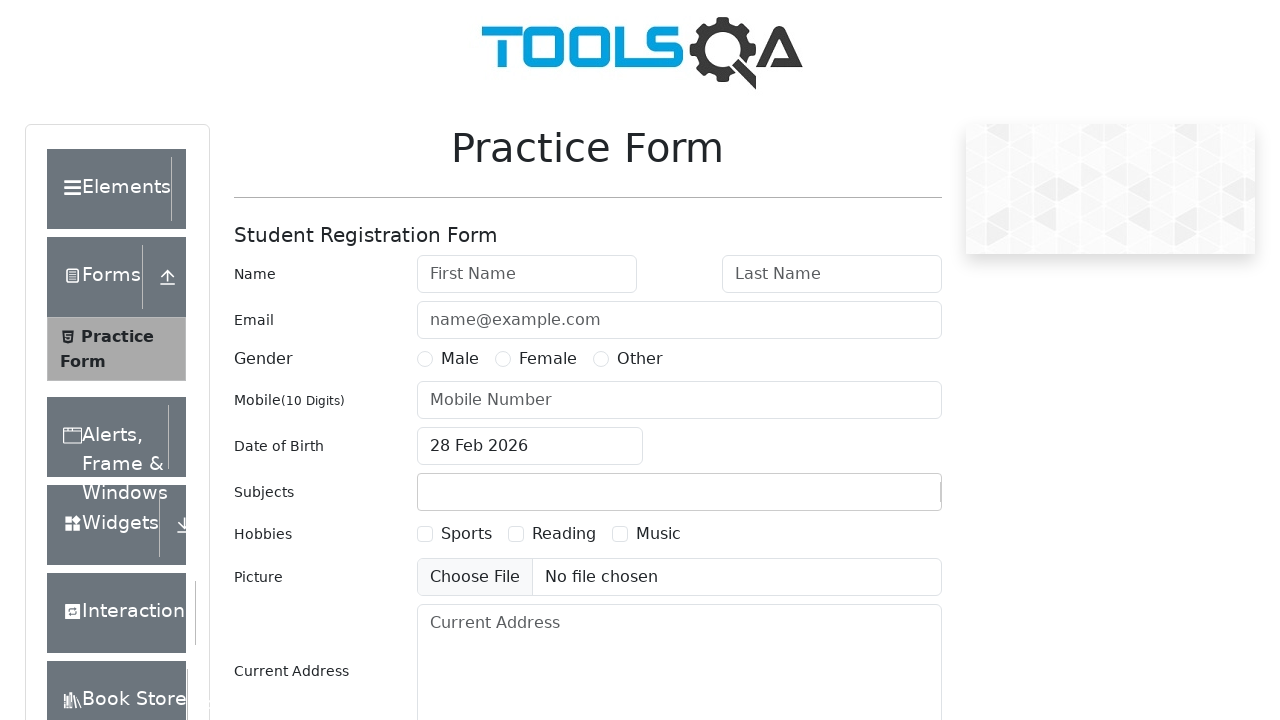

Filled first name field with 'Михаил' on #firstName
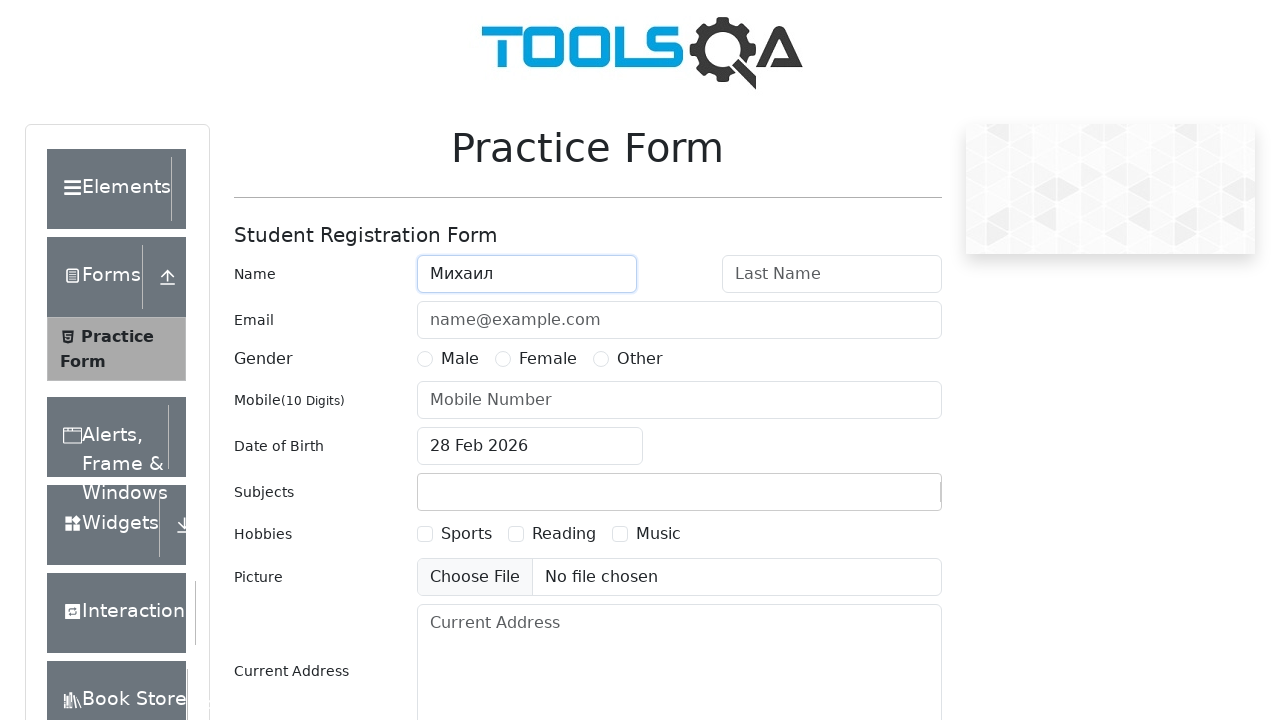

Filled last name field with 'Петров' on #lastName
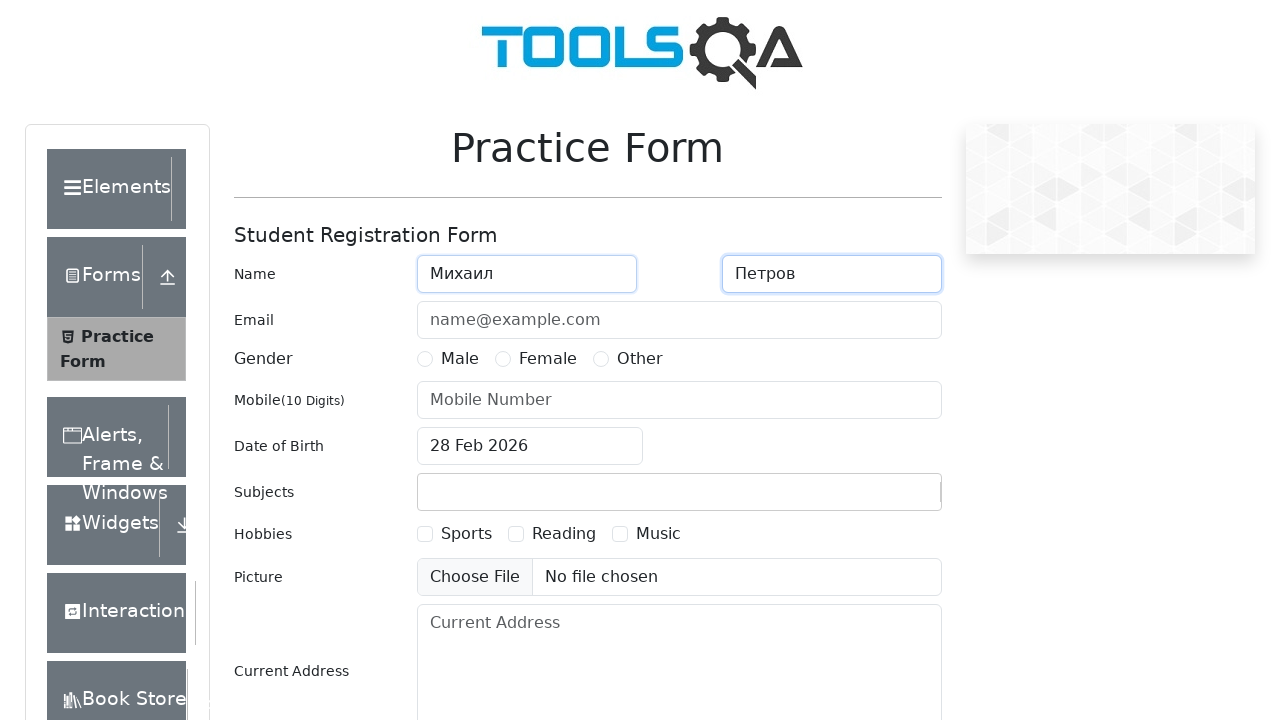

Filled email field with 'mikhail.petrov@example.com' on #userEmail
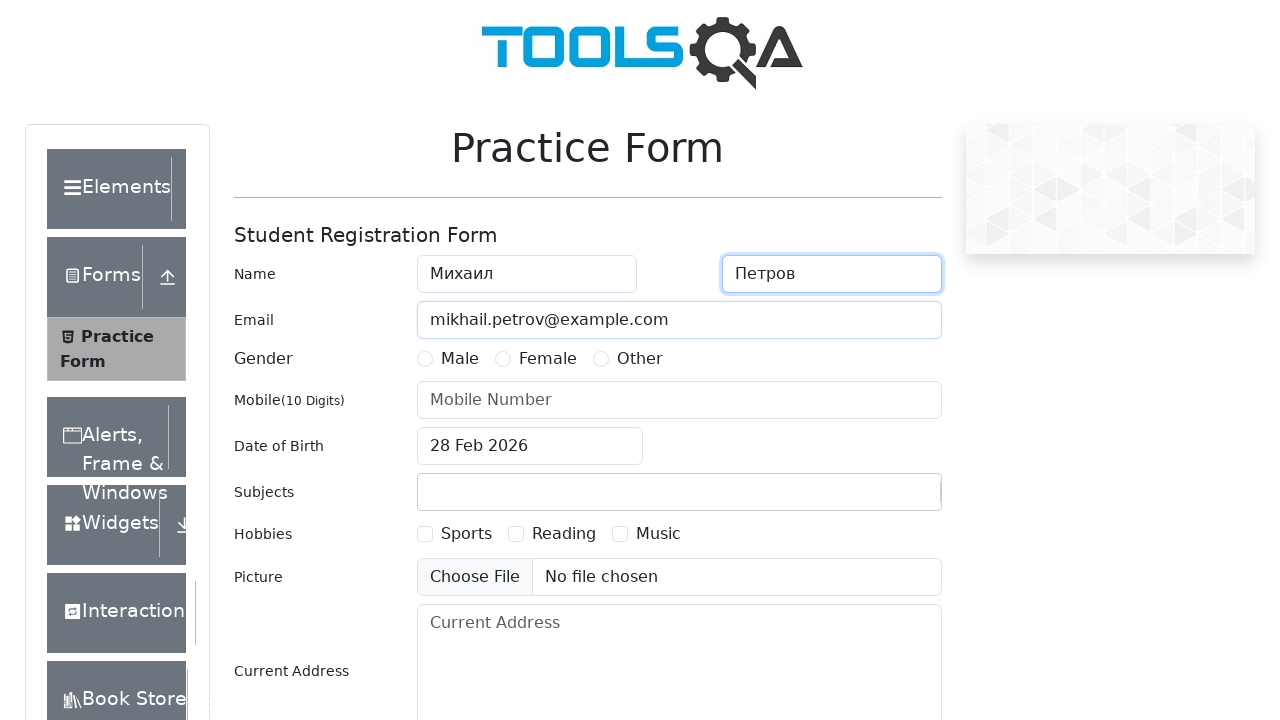

Selected Female gender option at (548, 359) on #genterWrapper >> text=Female
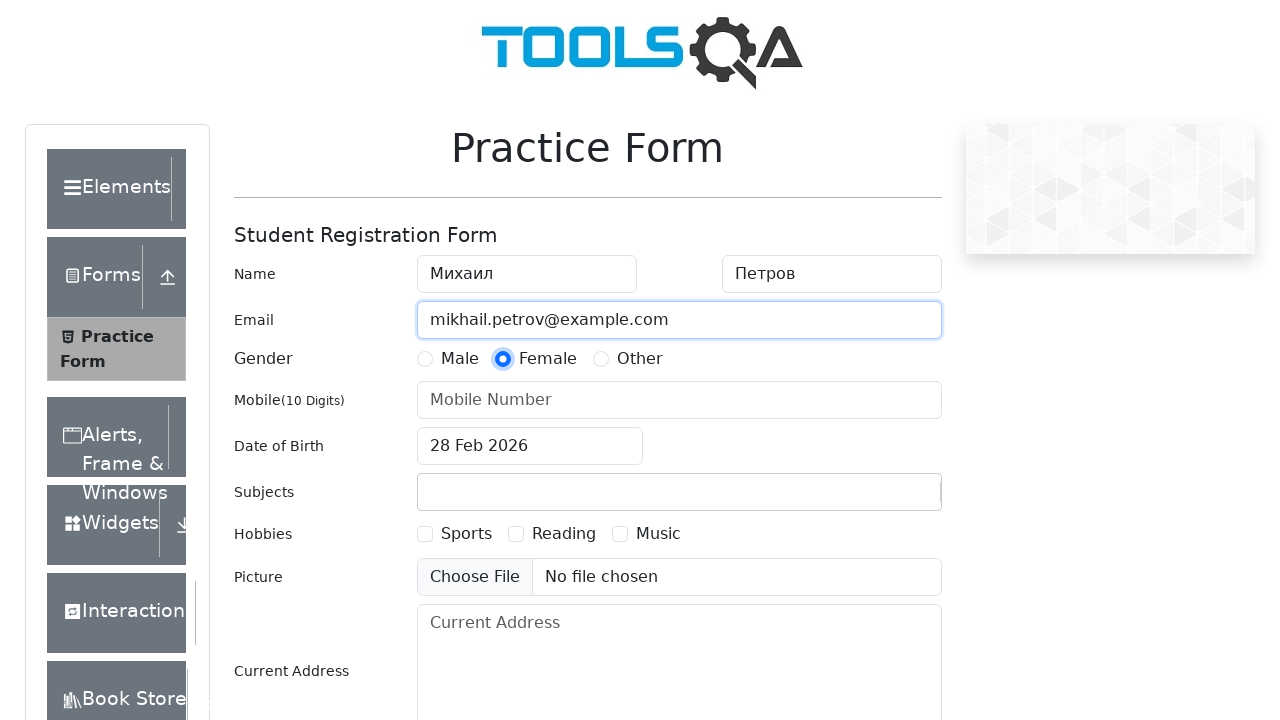

Filled phone number field with '1234567891' on #userNumber
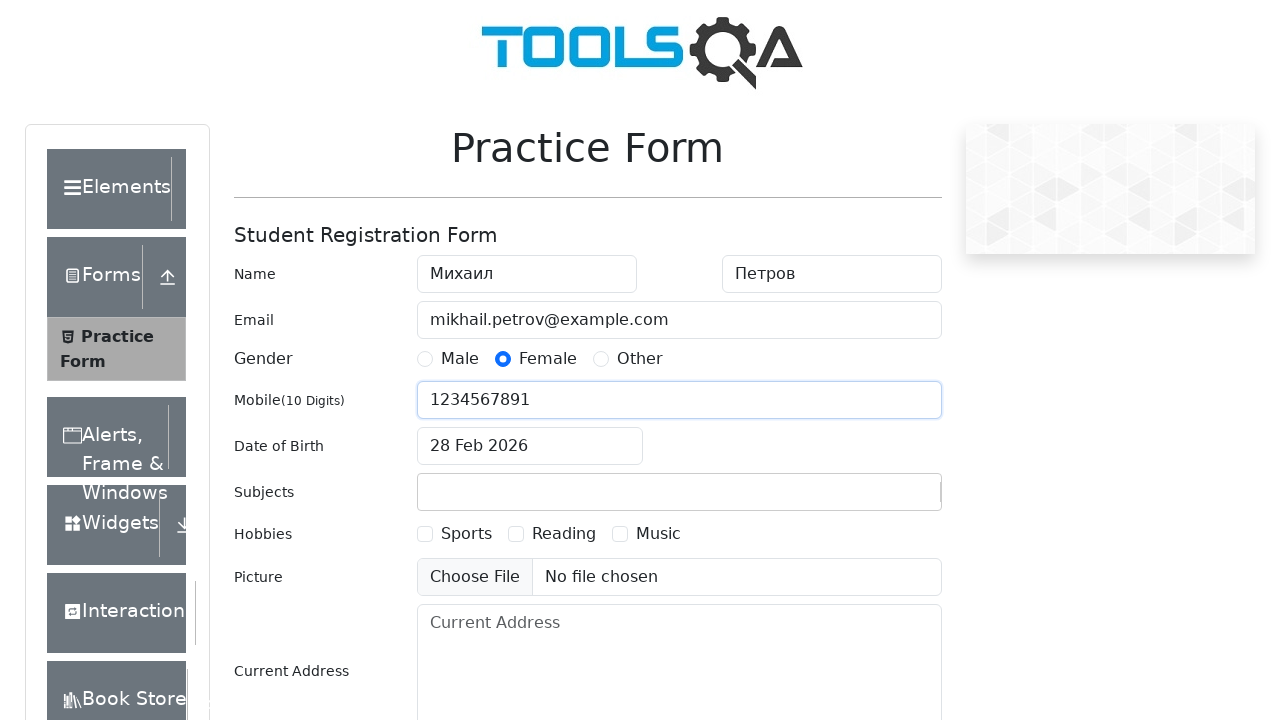

Filled current address field with 'Minsk address' on #currentAddress
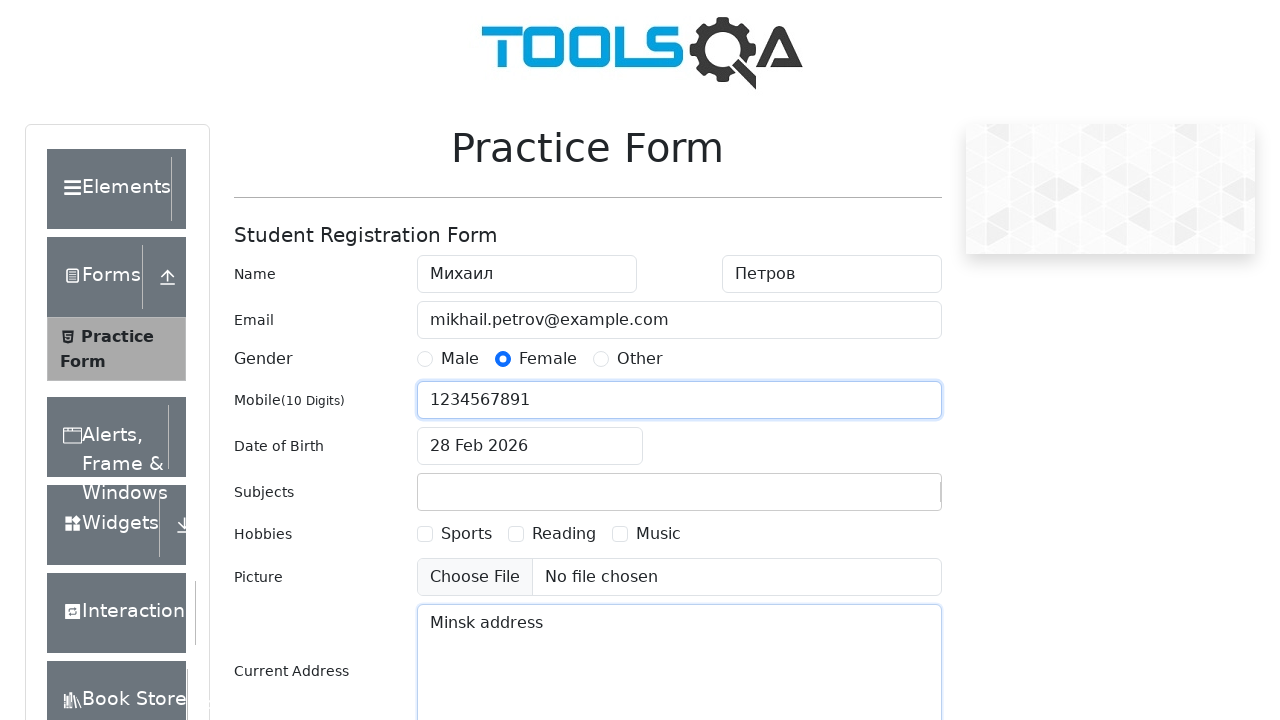

Clicked date of birth input field at (530, 446) on #dateOfBirthInput
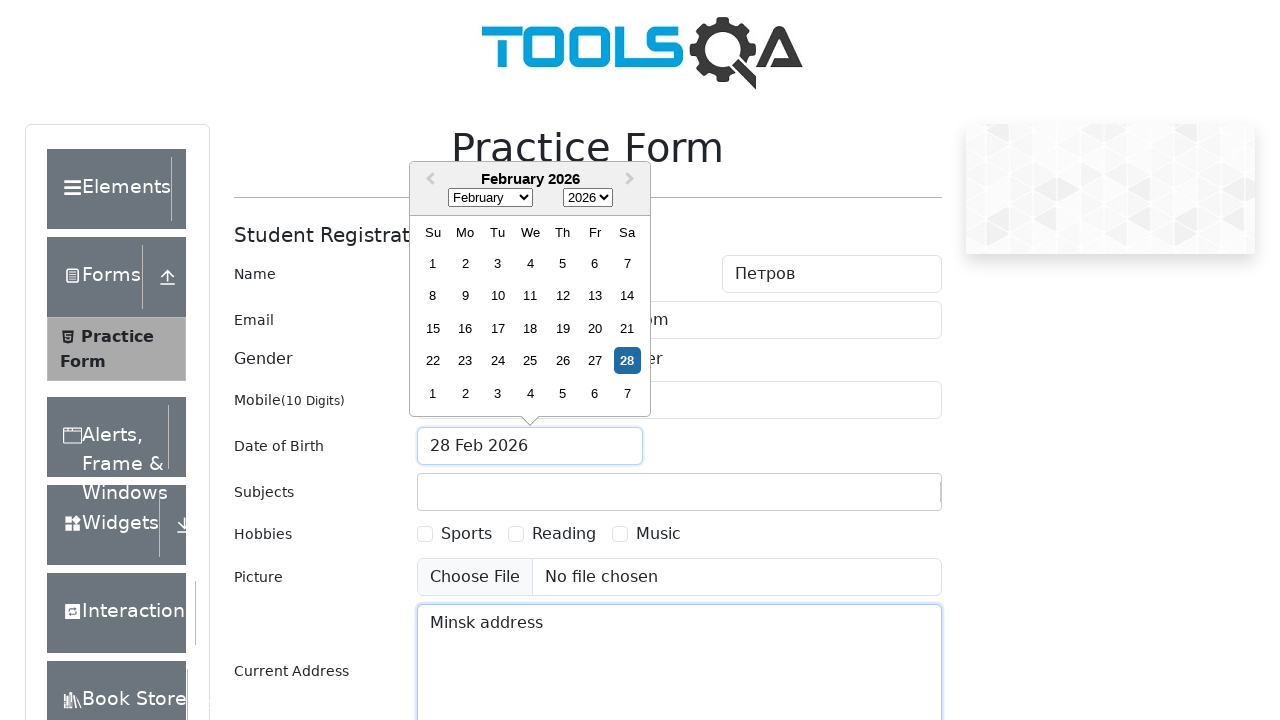

Selected August in month dropdown on .react-datepicker__month-select
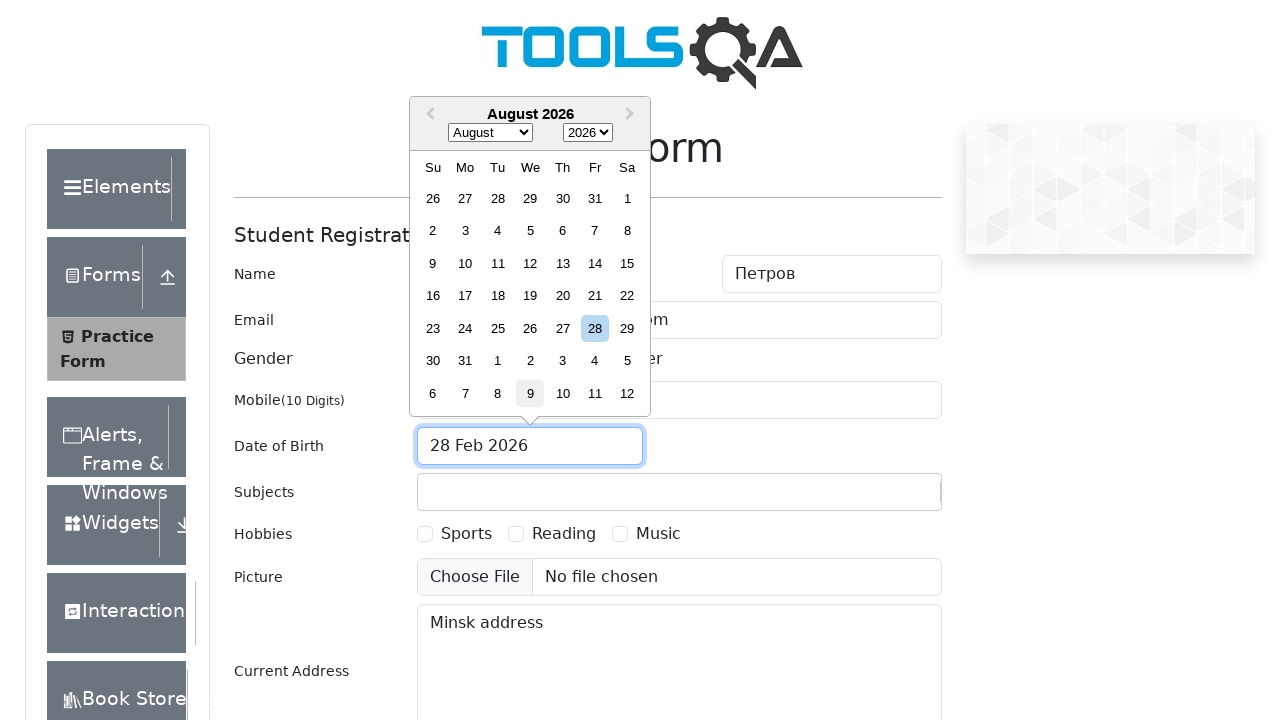

Selected 1998 in year dropdown on .react-datepicker__year-select
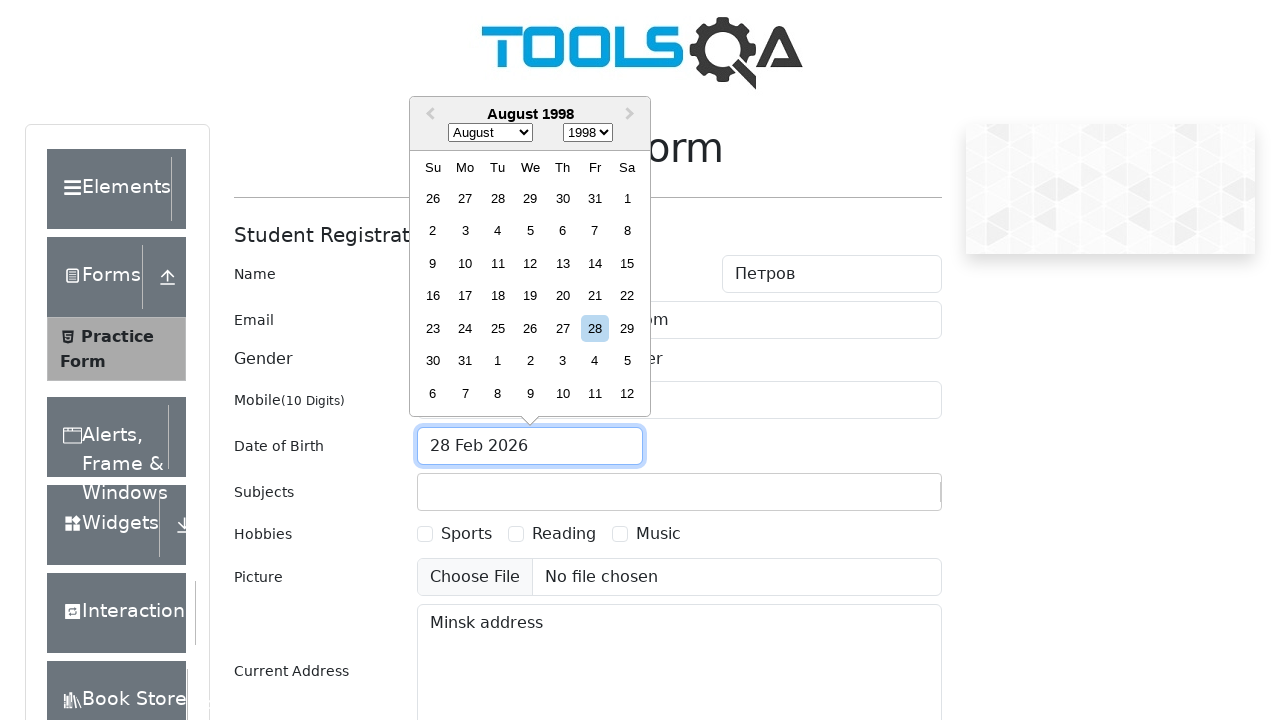

Selected August 10th, 1998 as date of birth at (465, 263) on [aria-label='Choose Monday, August 10th, 1998']
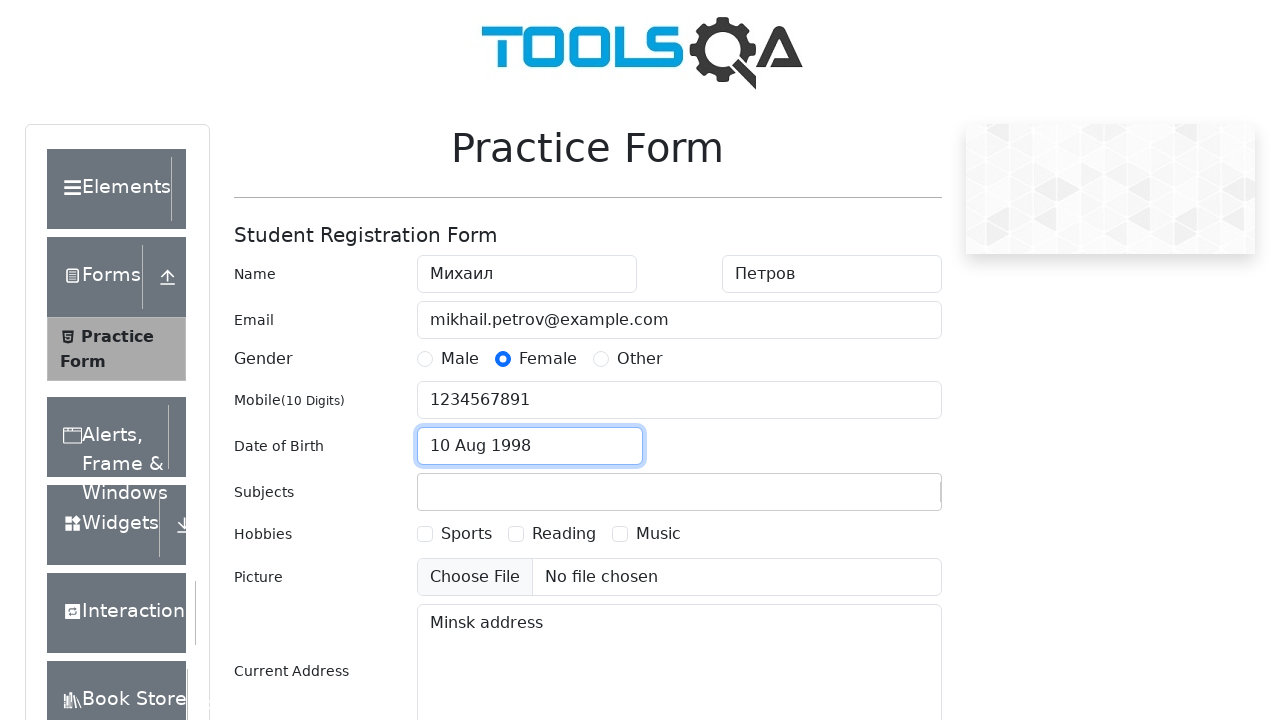

Filled subjects input field with 'Maths' on #subjectsInput
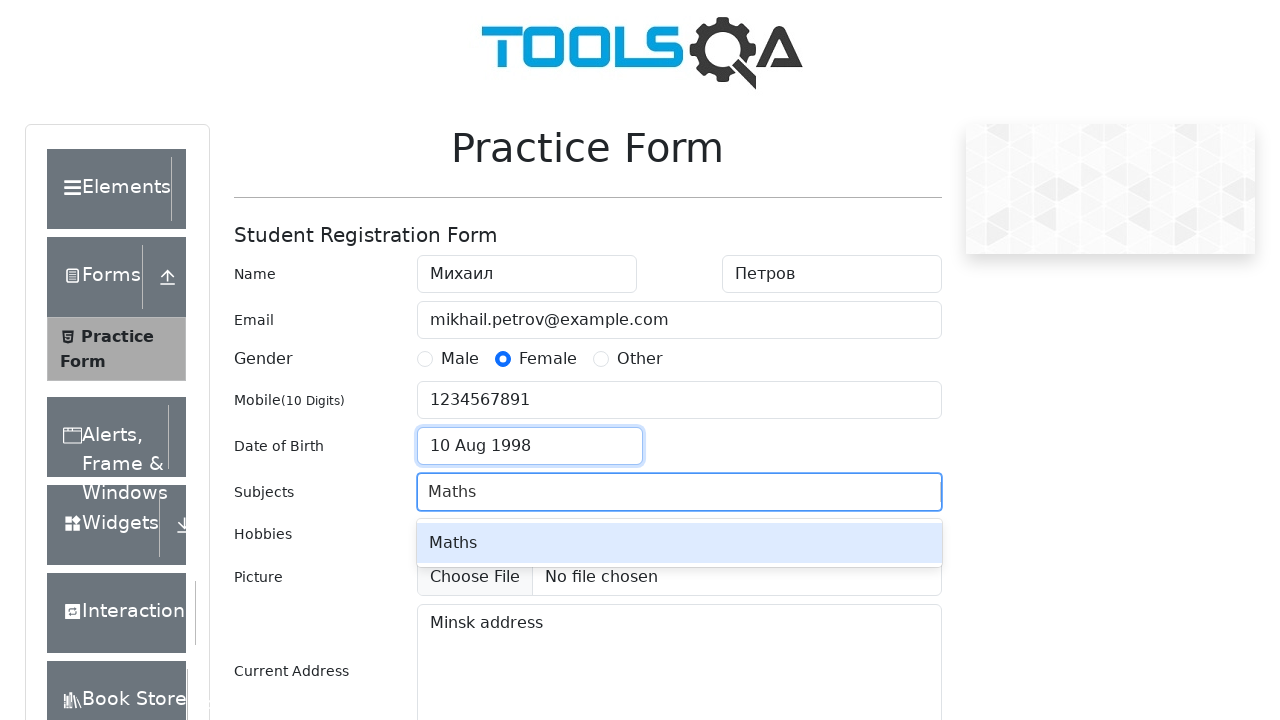

Pressed Enter to add Maths subject on #subjectsInput
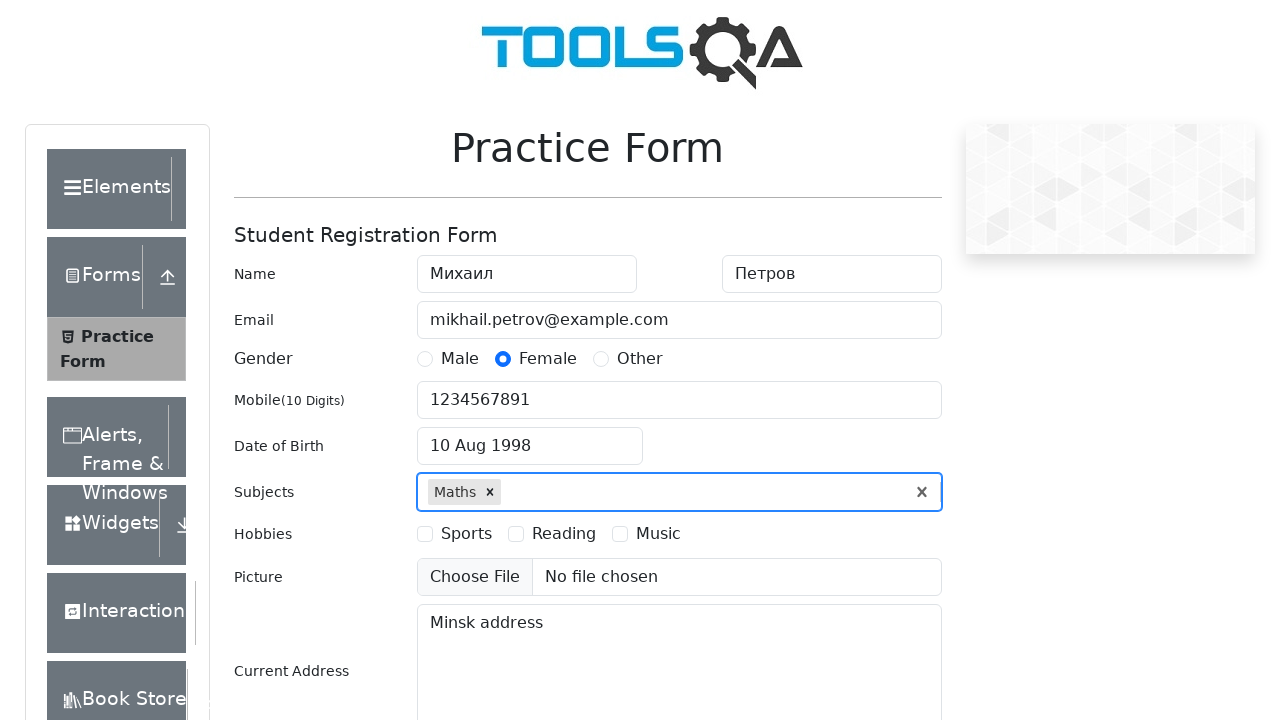

Selected Reading hobby option at (564, 534) on #hobbiesWrapper >> text=Reading
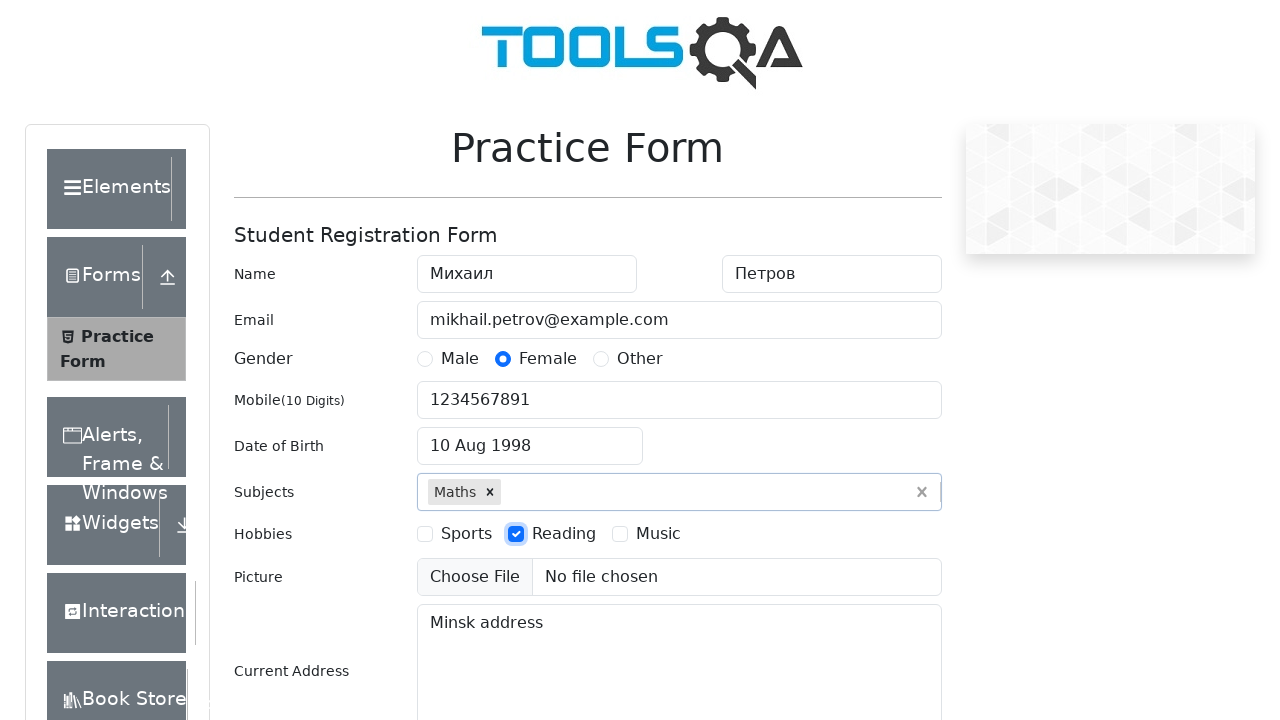

Filled state input field with 'Uttar Pradesh' on #react-select-3-input
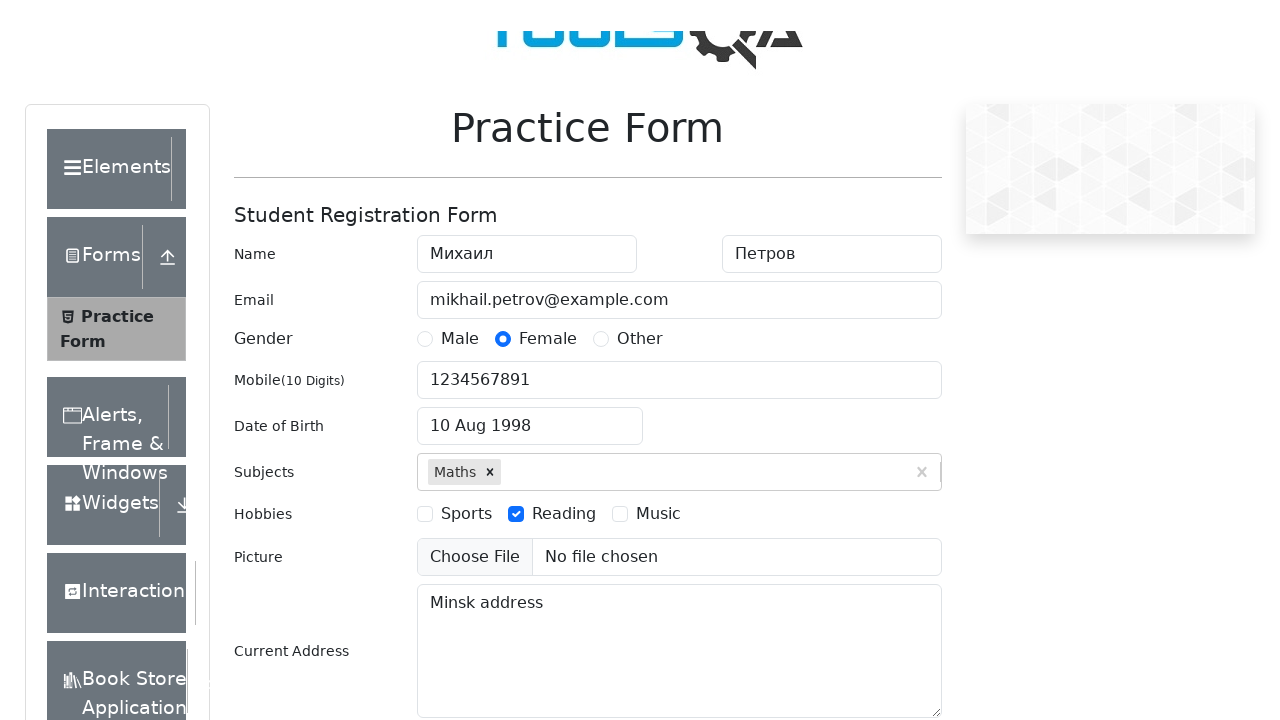

Pressed Enter to select Uttar Pradesh state on #react-select-3-input
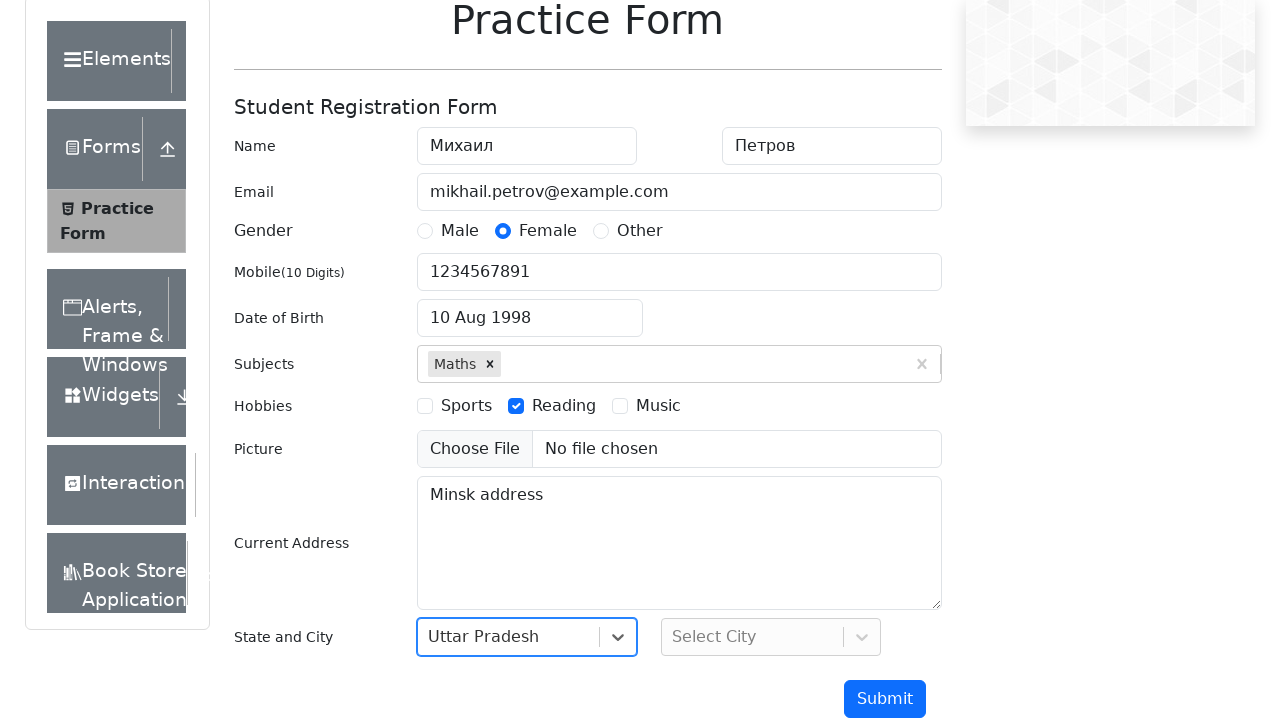

Filled city input field with 'Merrut' on #react-select-4-input
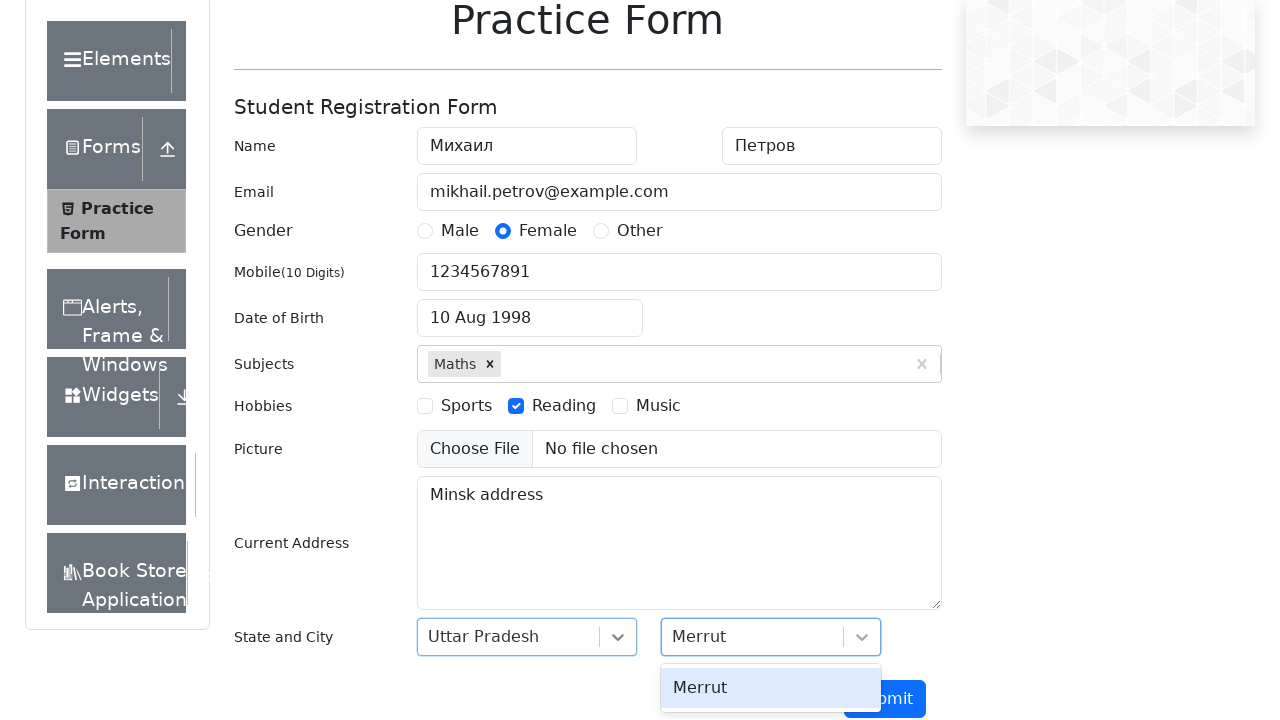

Pressed Enter to select Merrut city on #react-select-4-input
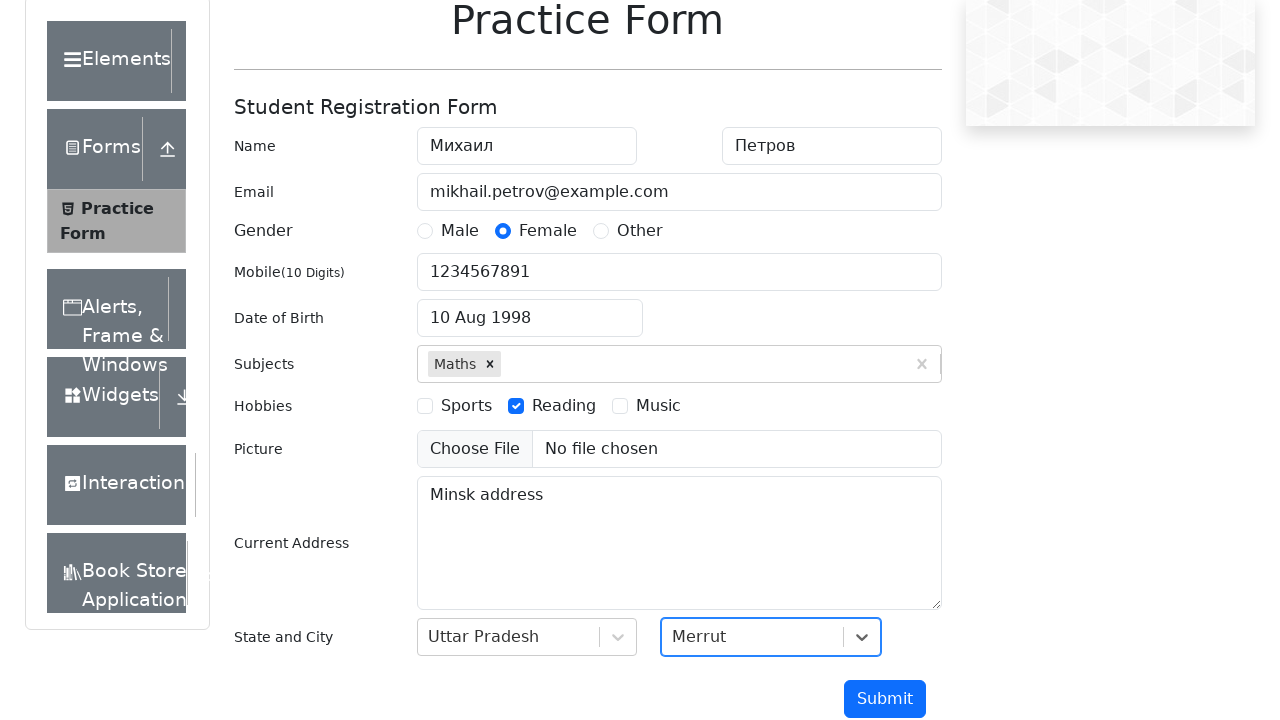

Clicked submit button to submit registration form at (885, 699) on #submit
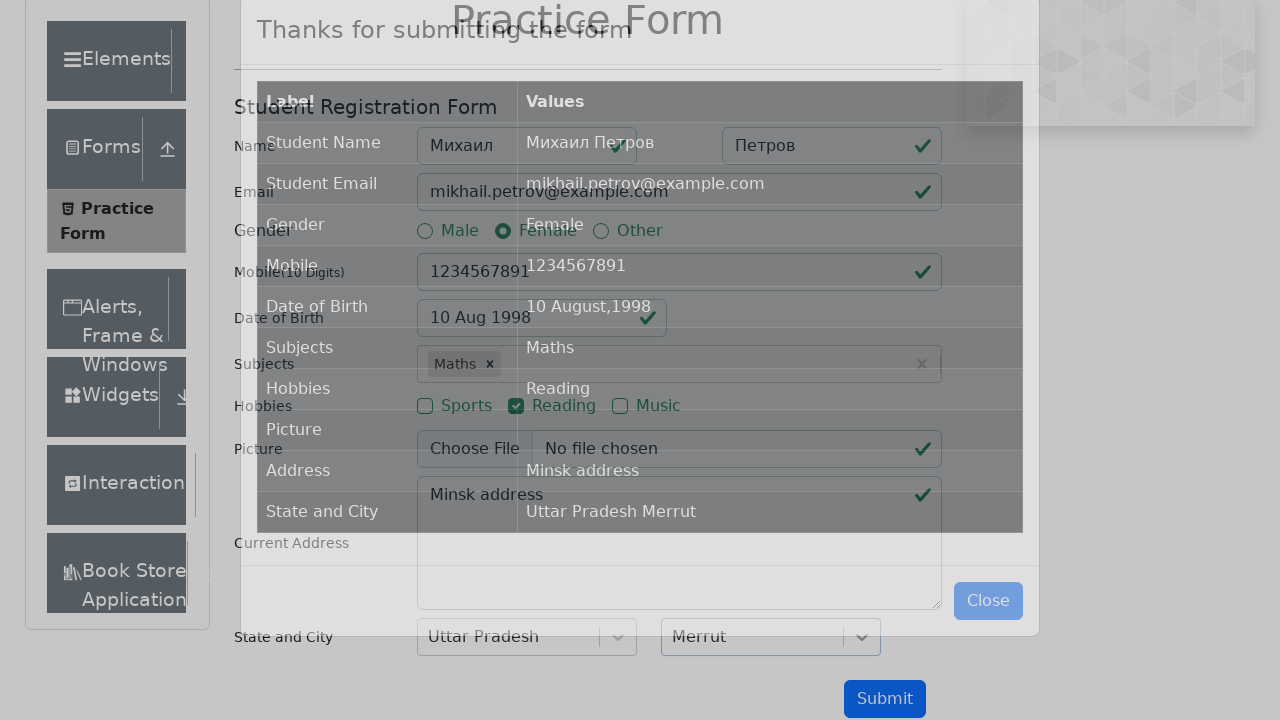

Waited for confirmation table to appear
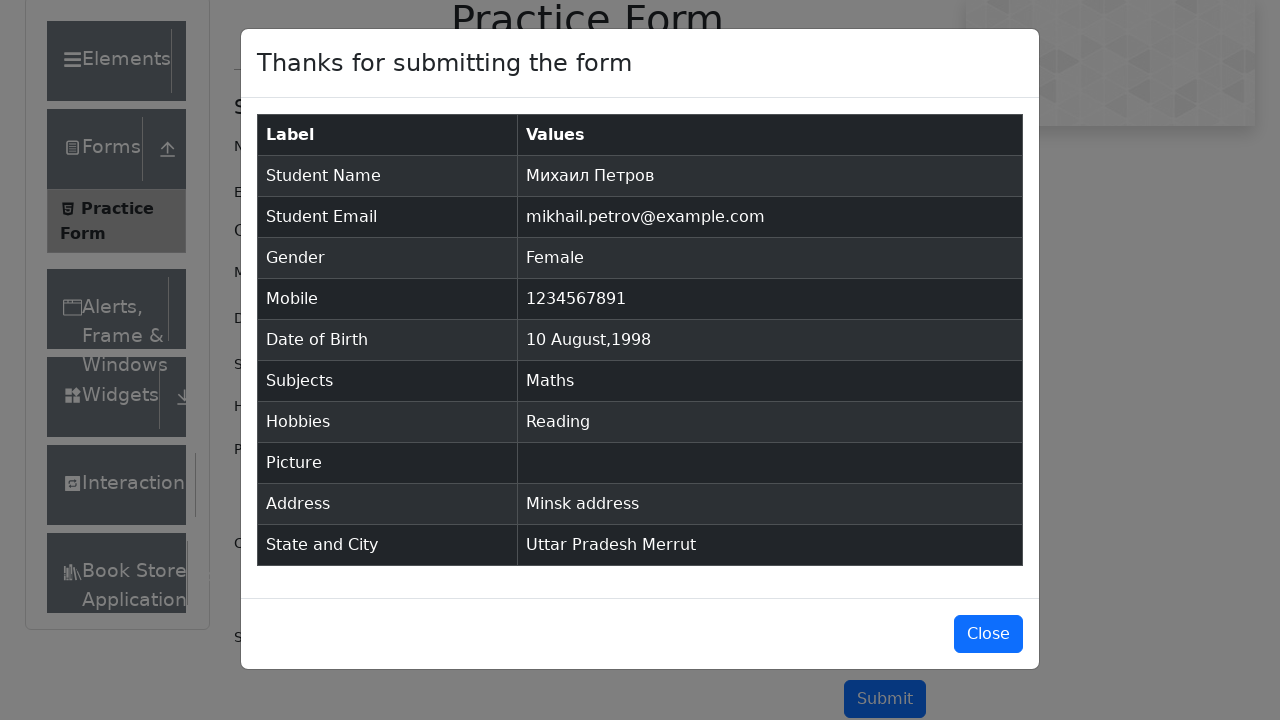

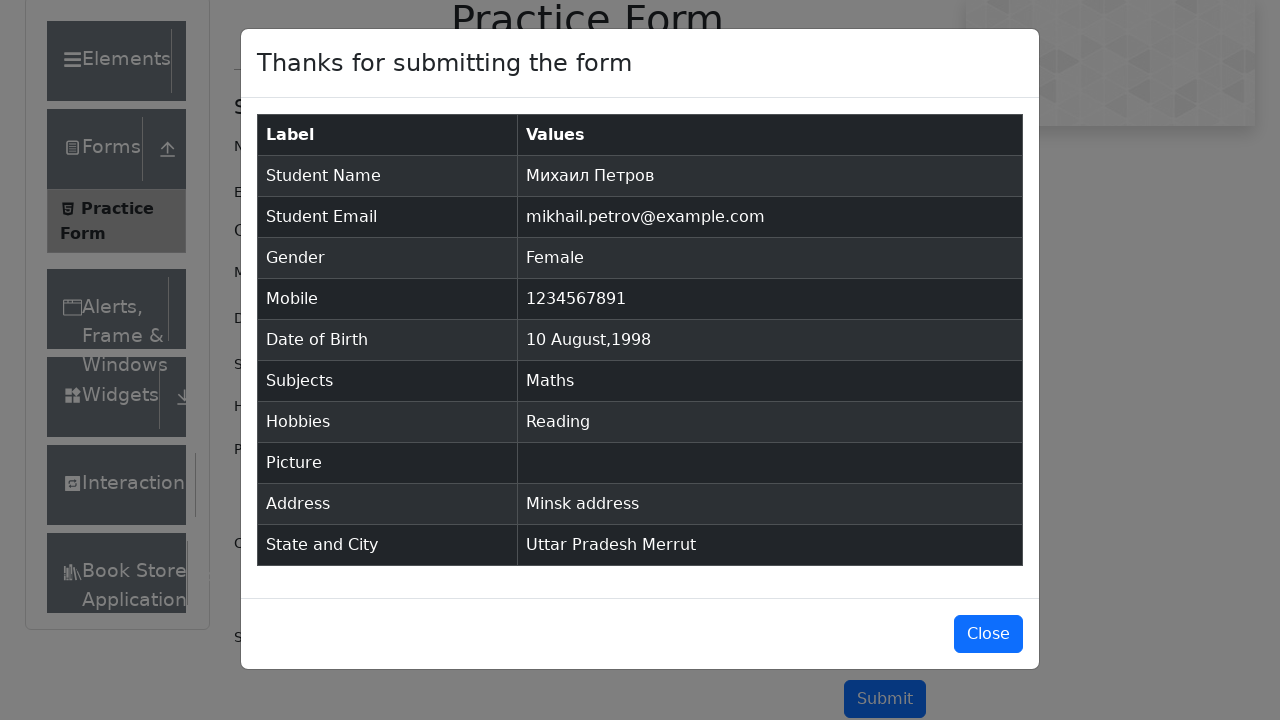